Tests opening a new browser tab by clicking the "Open New Tab" button and verifying the new tab displays a welcome message

Starting URL: https://test-with-me-app.vercel.app/learning/web-elements/windows

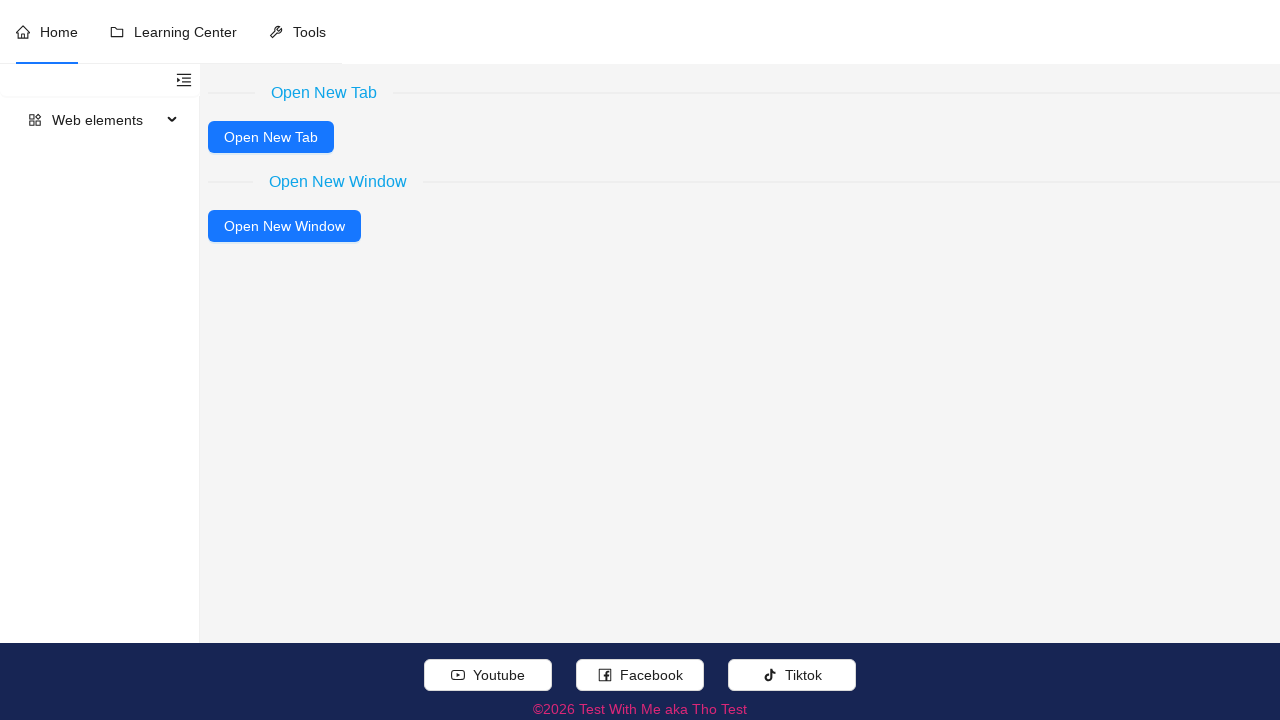

Verified page title contains 'Test With Me aka Tho Test'
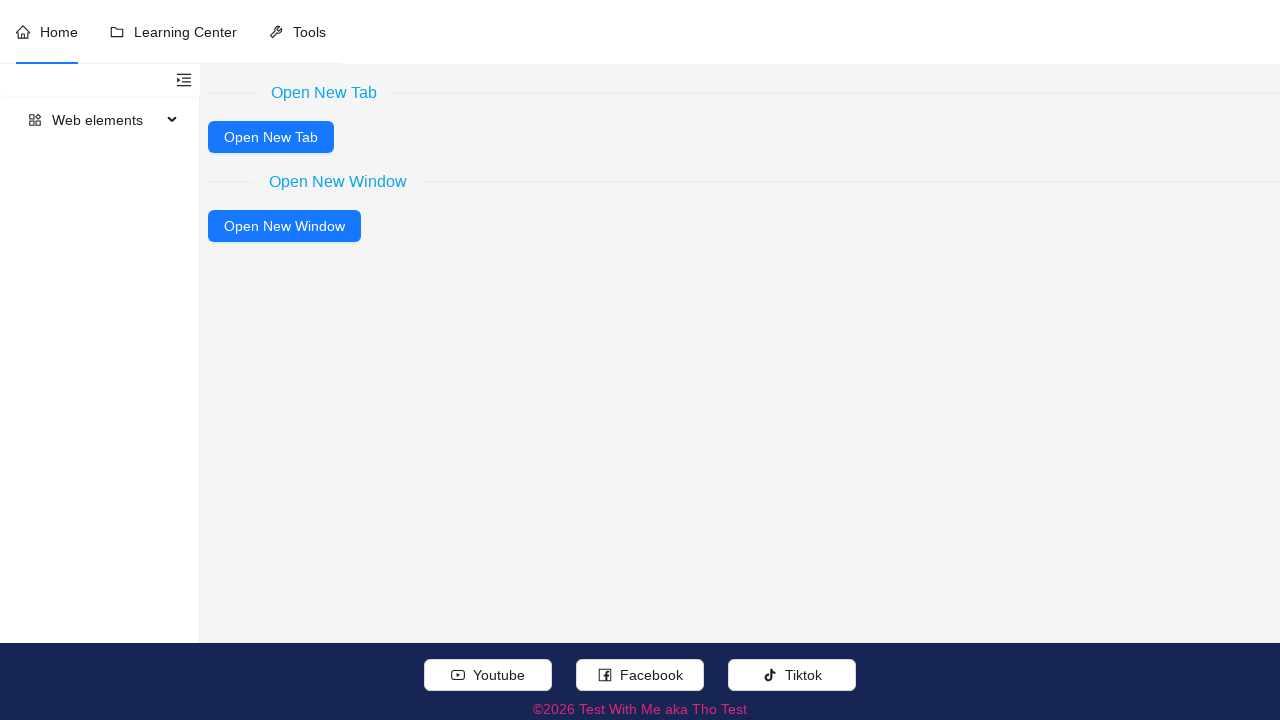

Clicked 'Open New Tab' button at (271, 137) on xpath=//button[normalize-space(.//text())='Open New Tab']
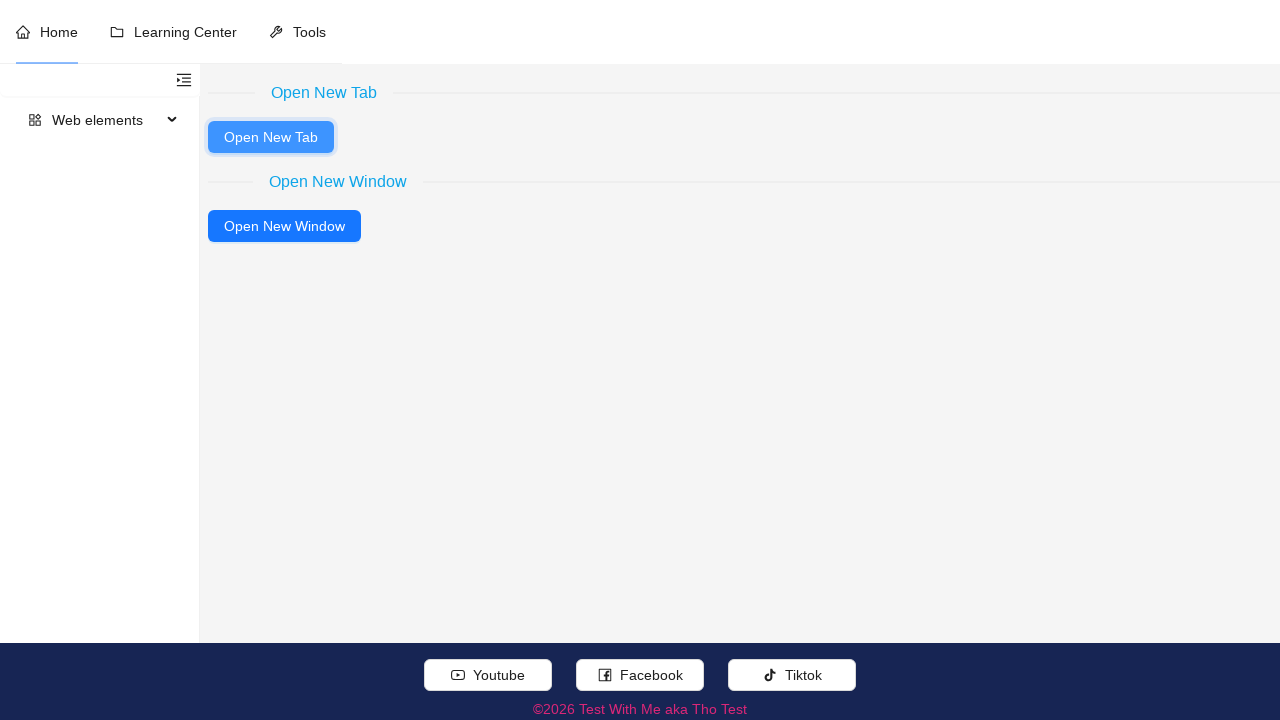

New tab opened and captured
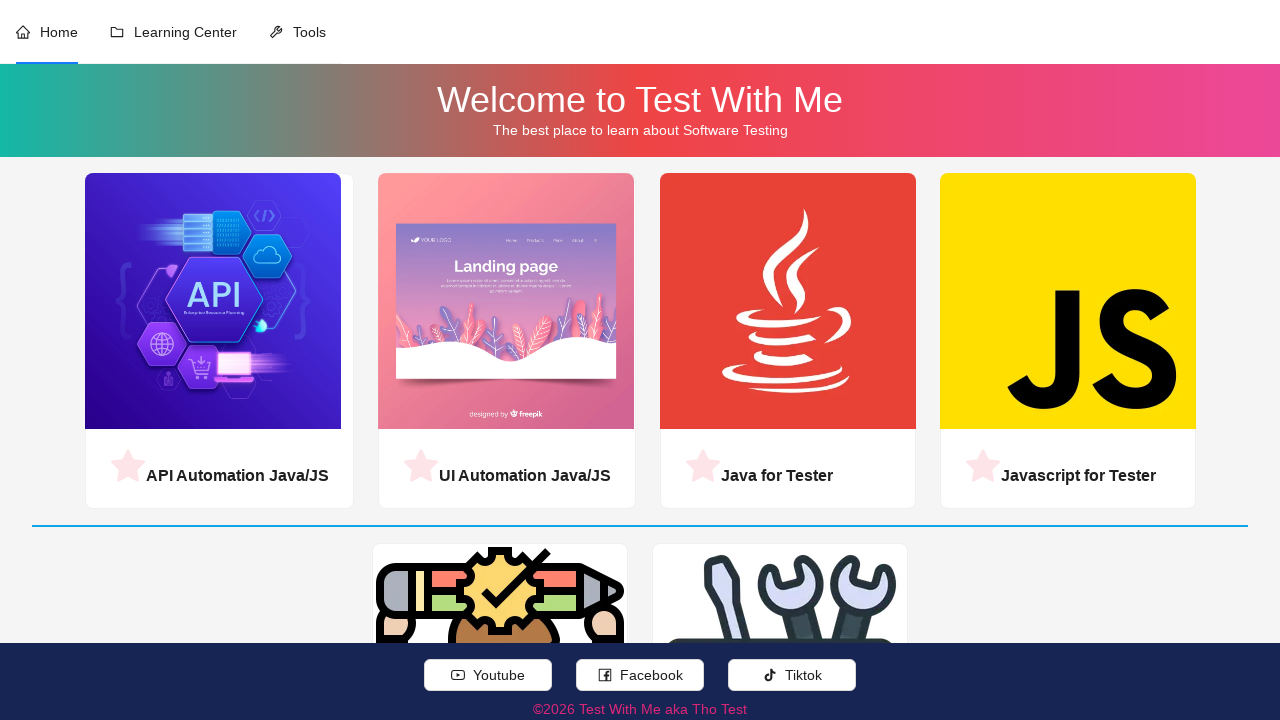

New tab page loaded completely
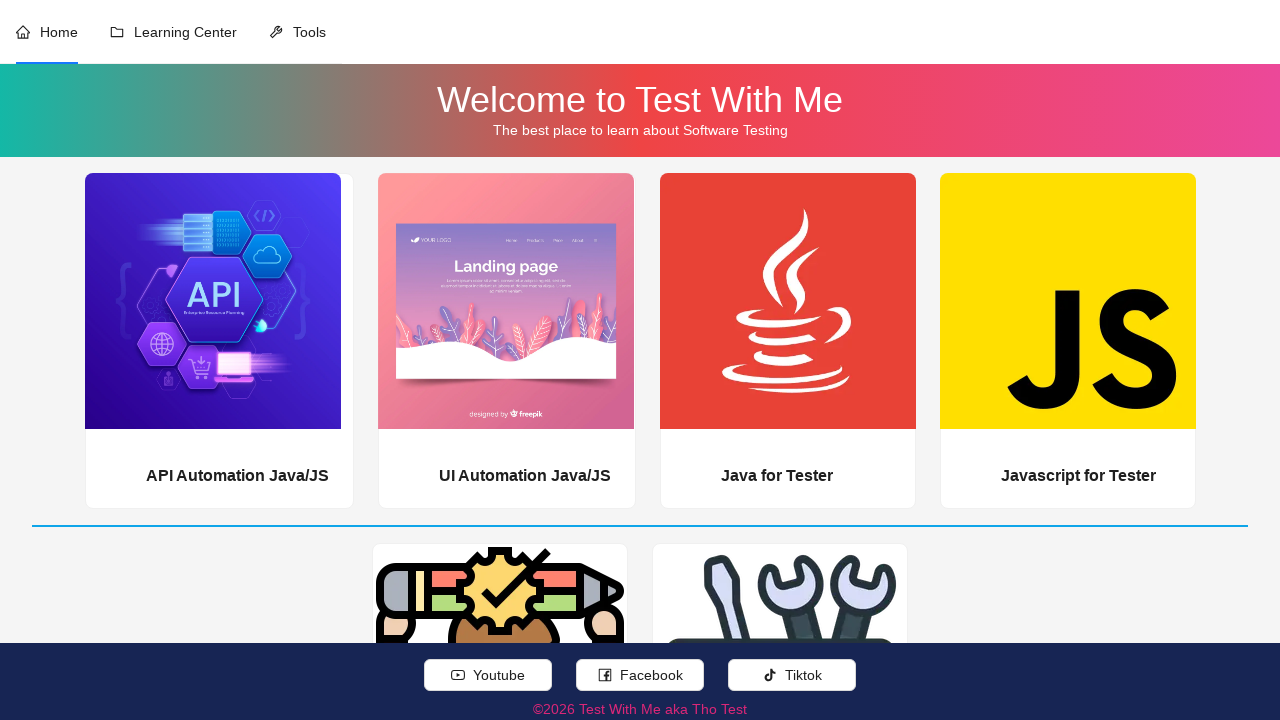

Welcome message 'Welcome to Test With Me' is now visible
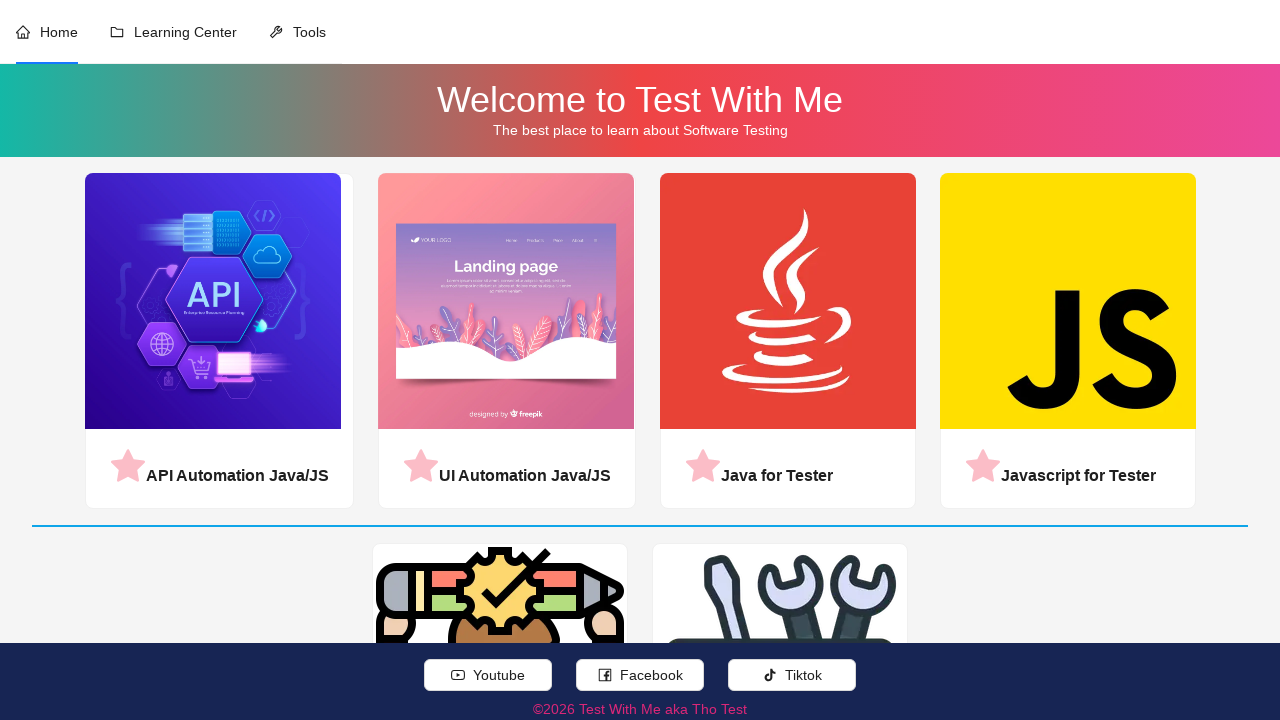

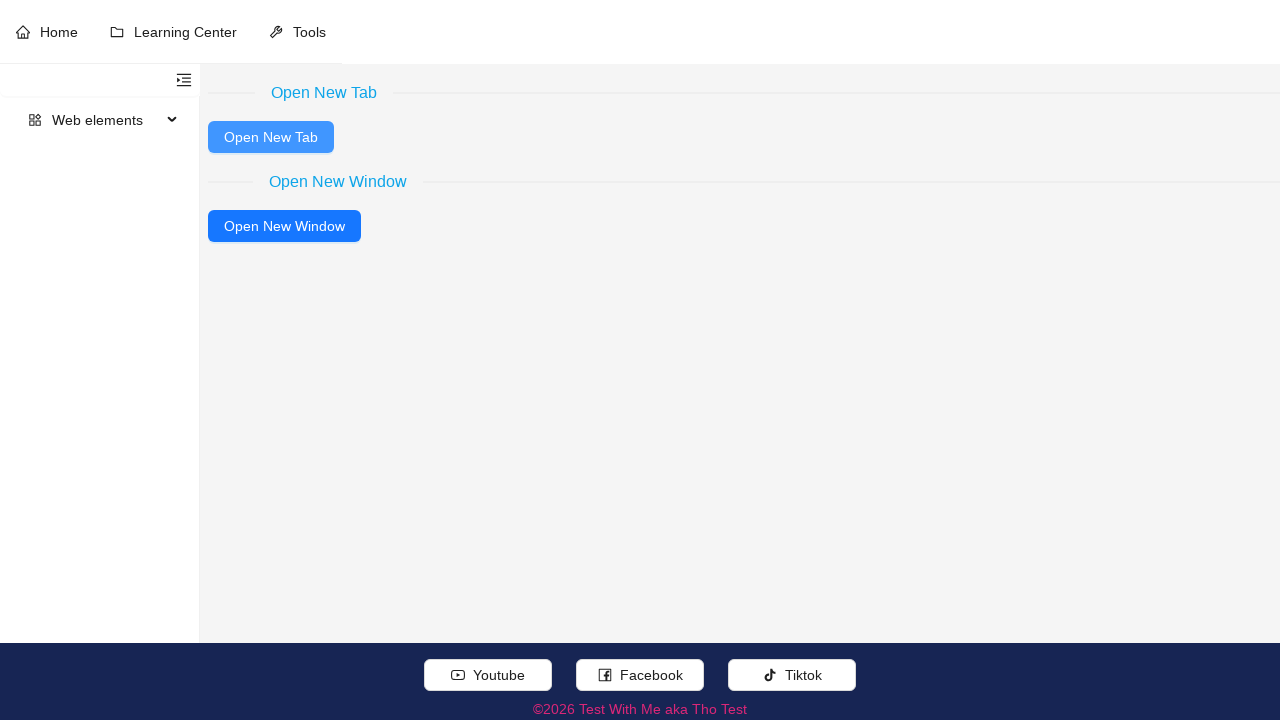